Tests marking all items as completed starting from a mixed state where one task is already completed, using the toggle-all checkbox.

Starting URL: https://demo.playwright.dev/todomvc

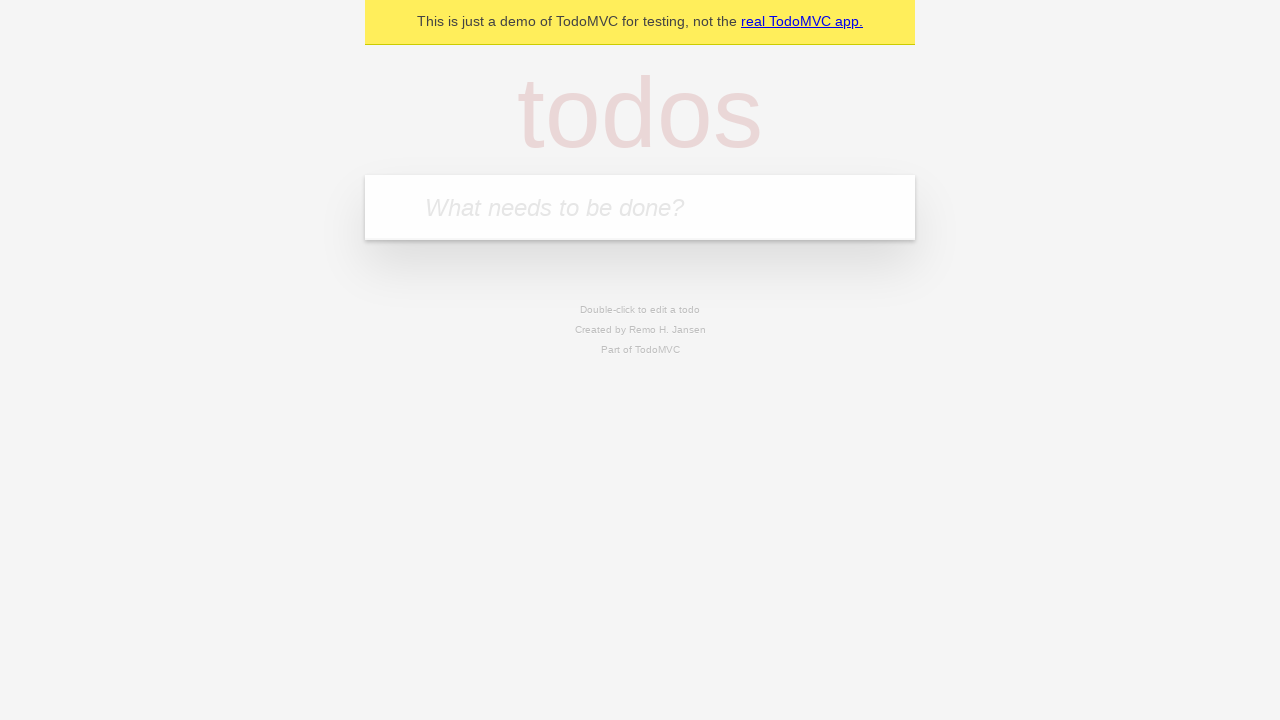

Filled new todo input with first task on .new-todo
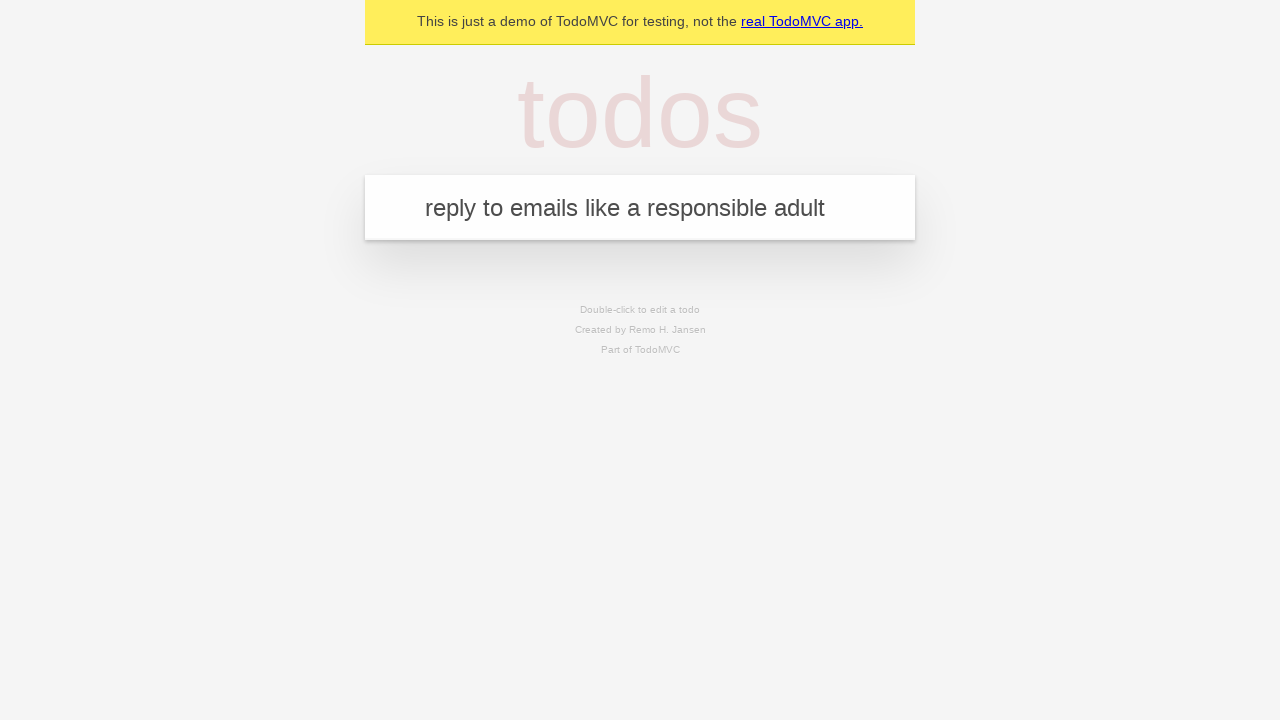

Pressed Enter to add first task on .new-todo
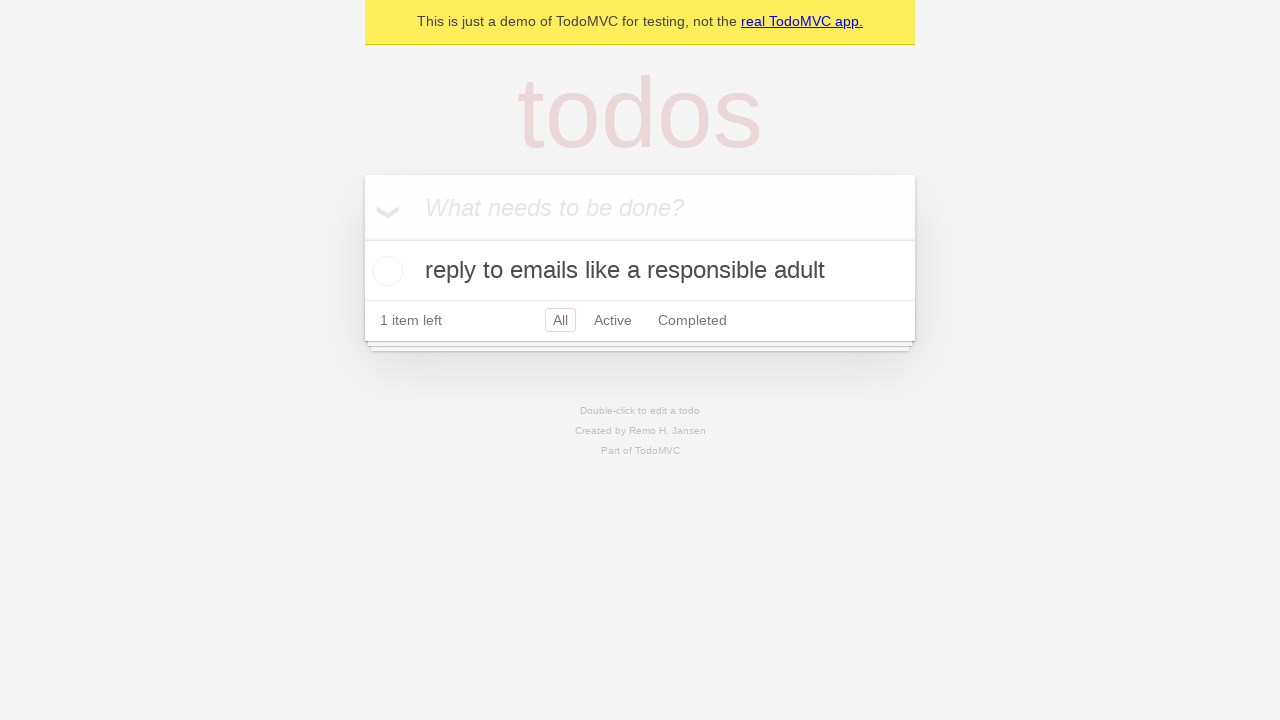

Filled new todo input with second task on .new-todo
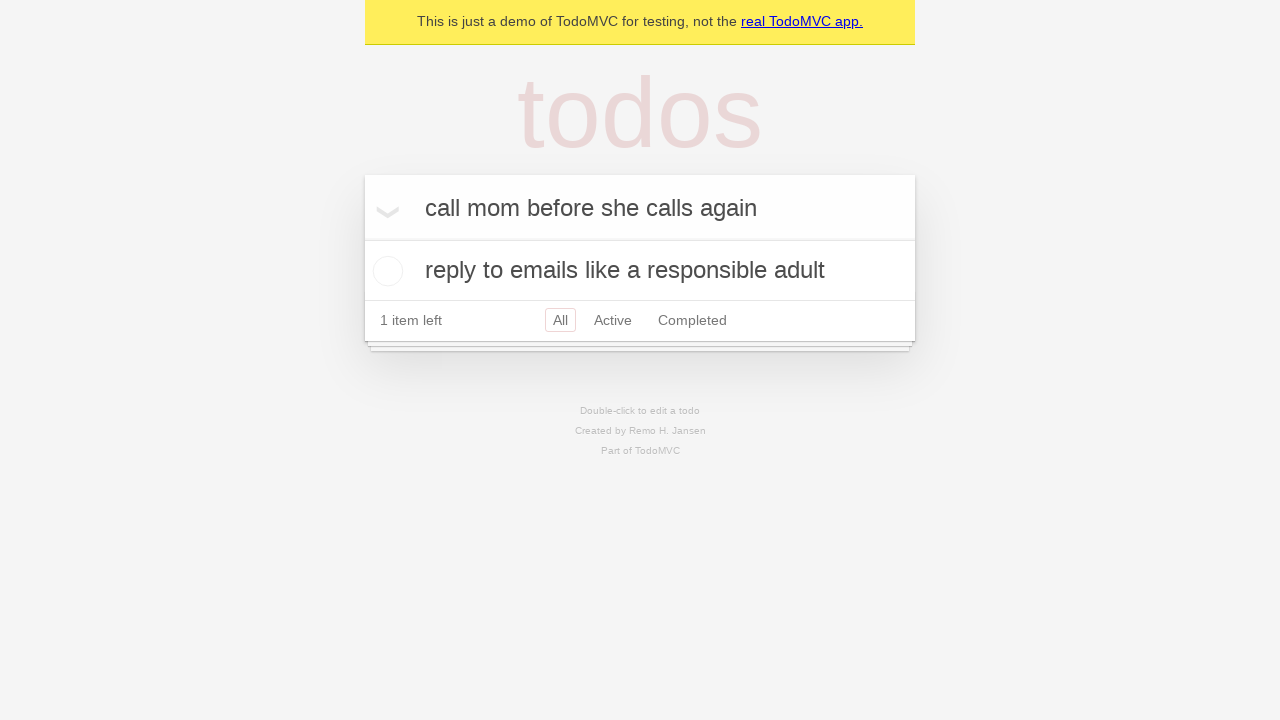

Pressed Enter to add second task on .new-todo
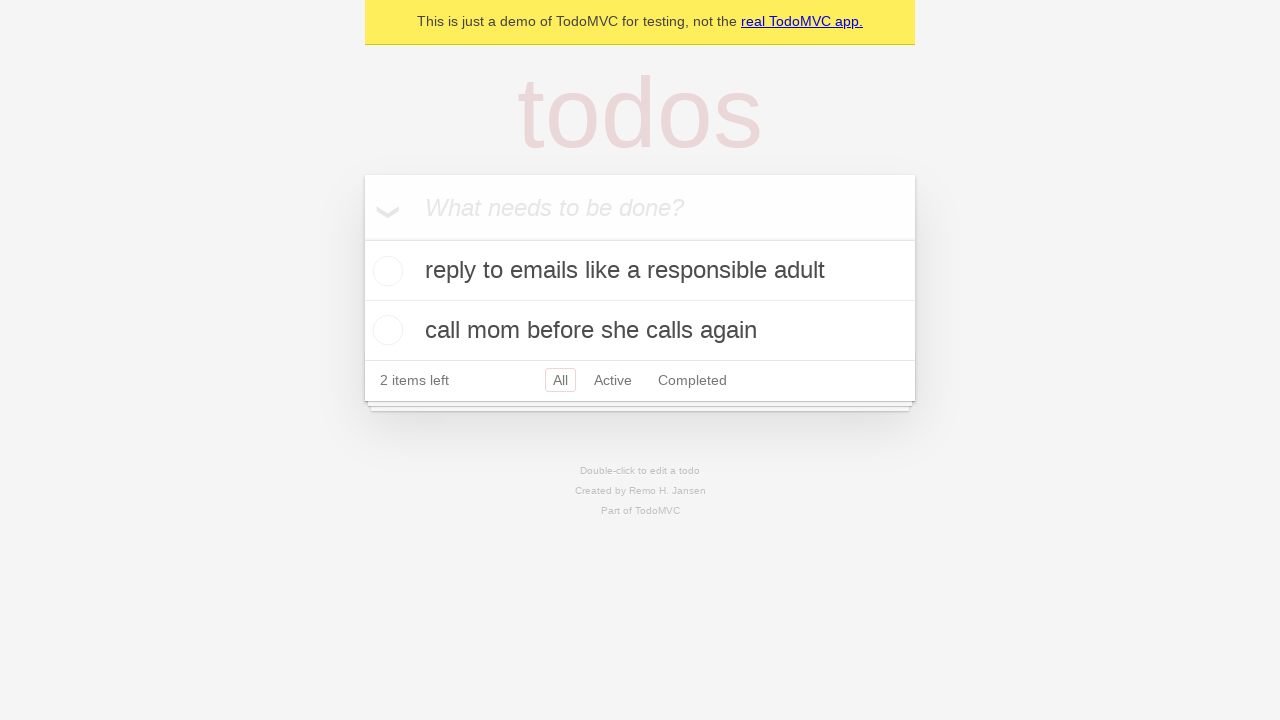

Filled new todo input with third task on .new-todo
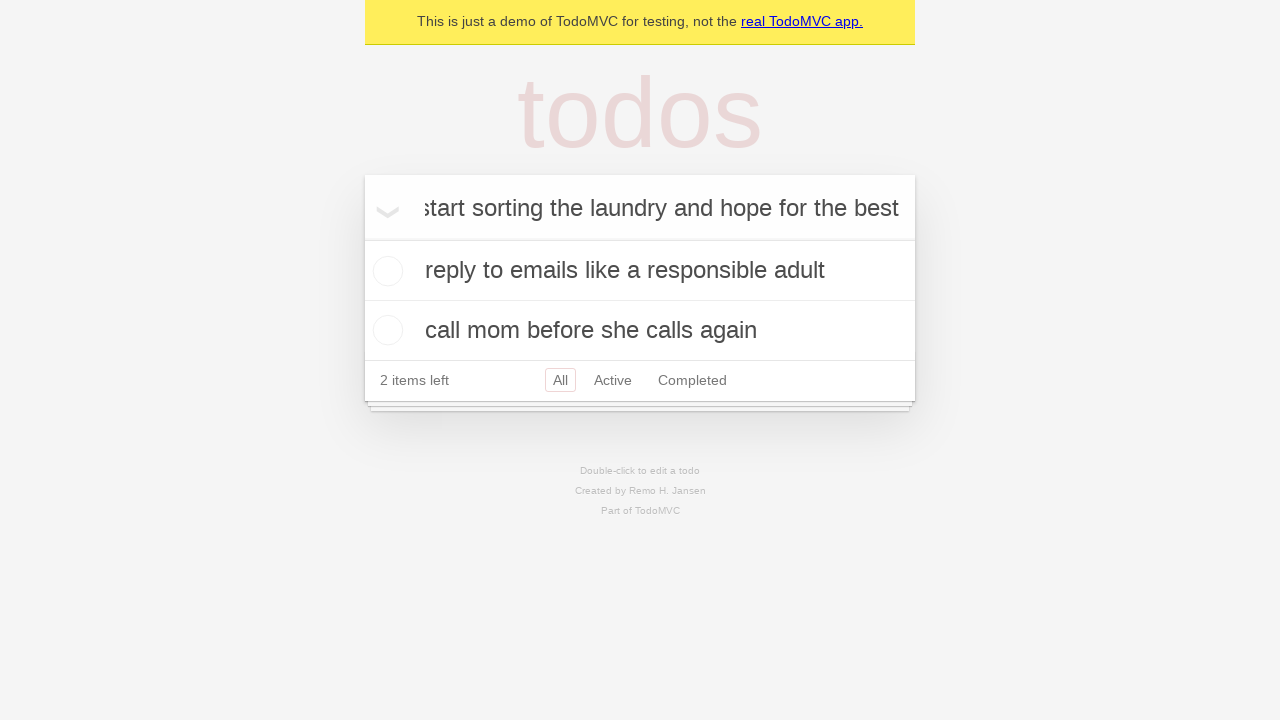

Pressed Enter to add third task on .new-todo
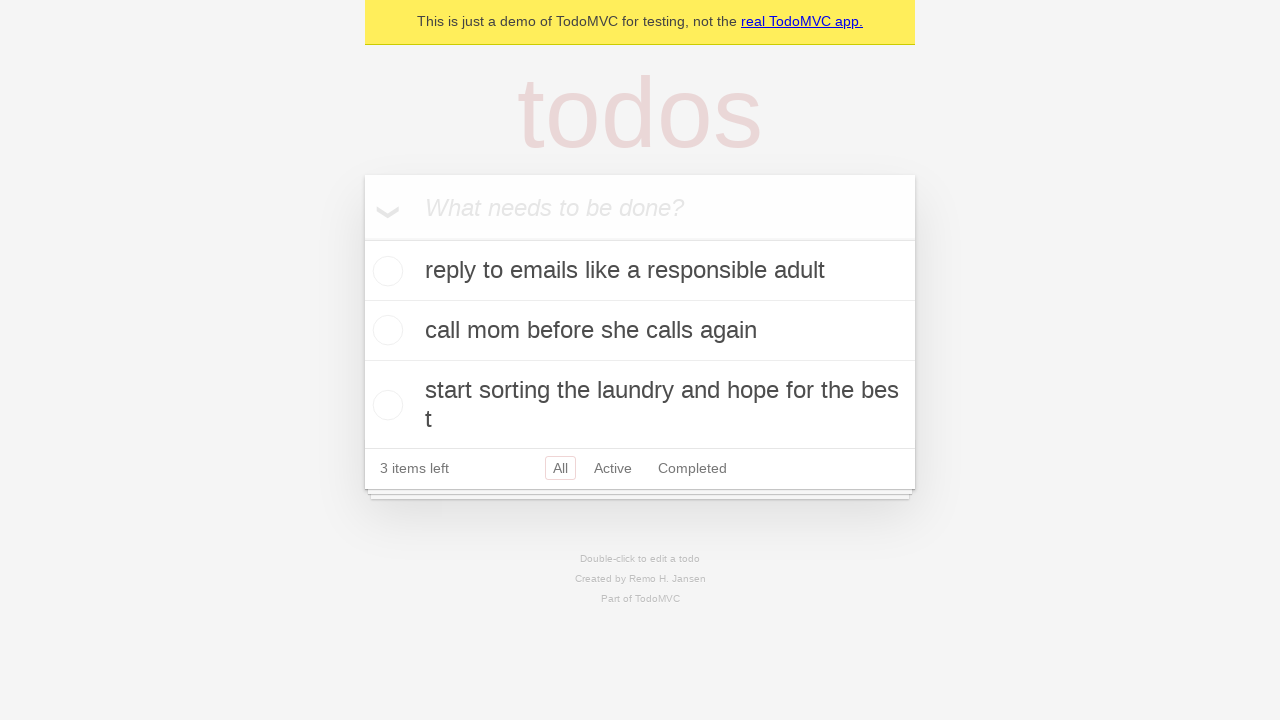

Waited for all three tasks to be added to the list
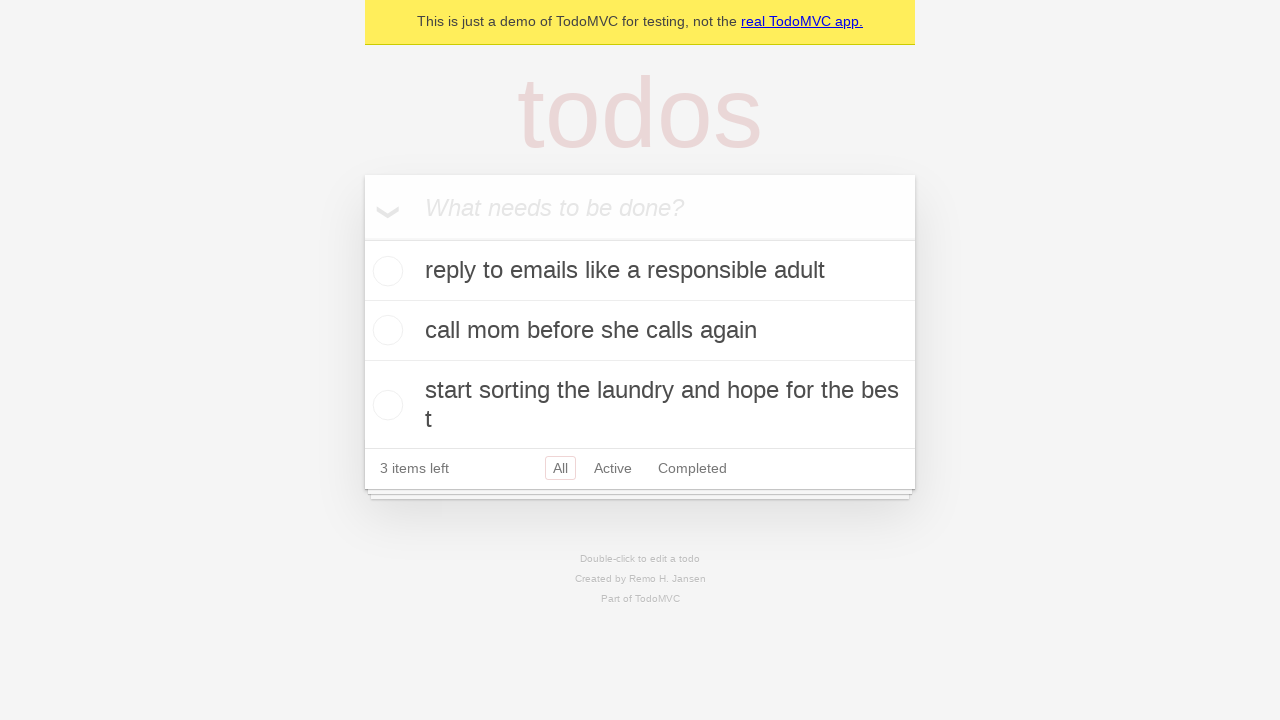

Clicked toggle on second task to mark it as completed, creating mixed state at (385, 330) on .todo-list li >> nth=1 >> .toggle
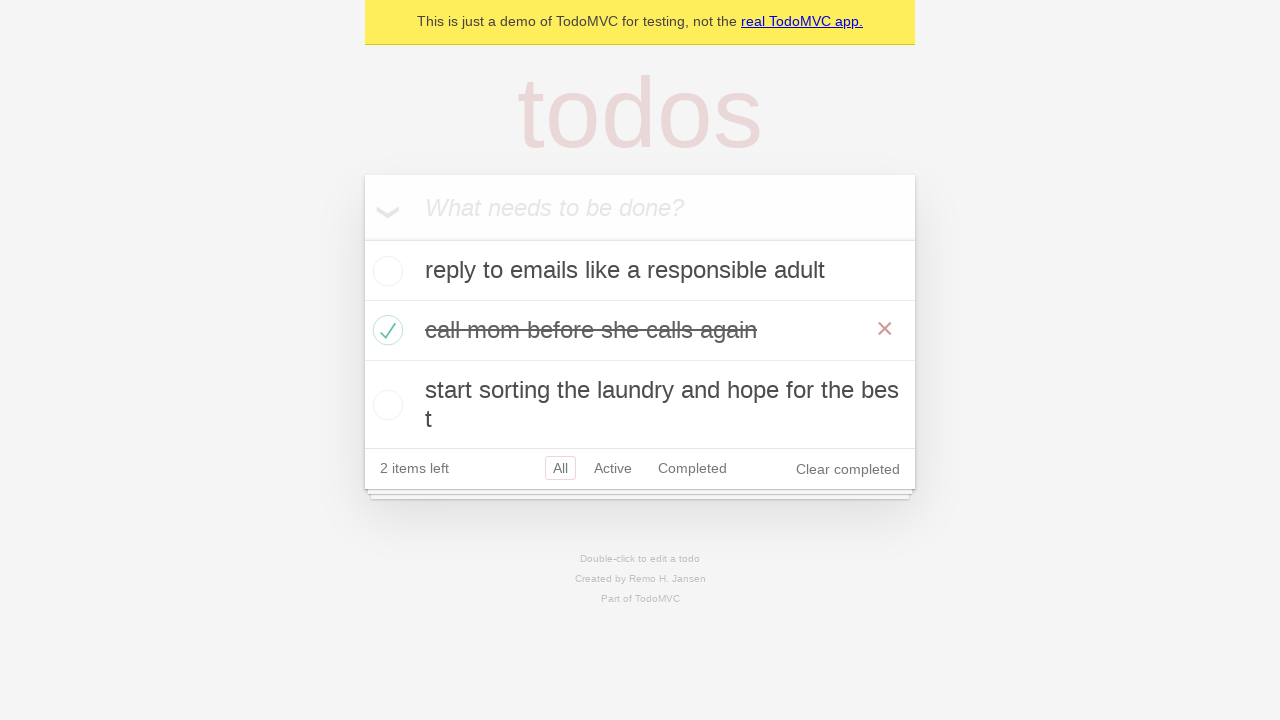

Verified that 2 items are left (one task completed, two remaining)
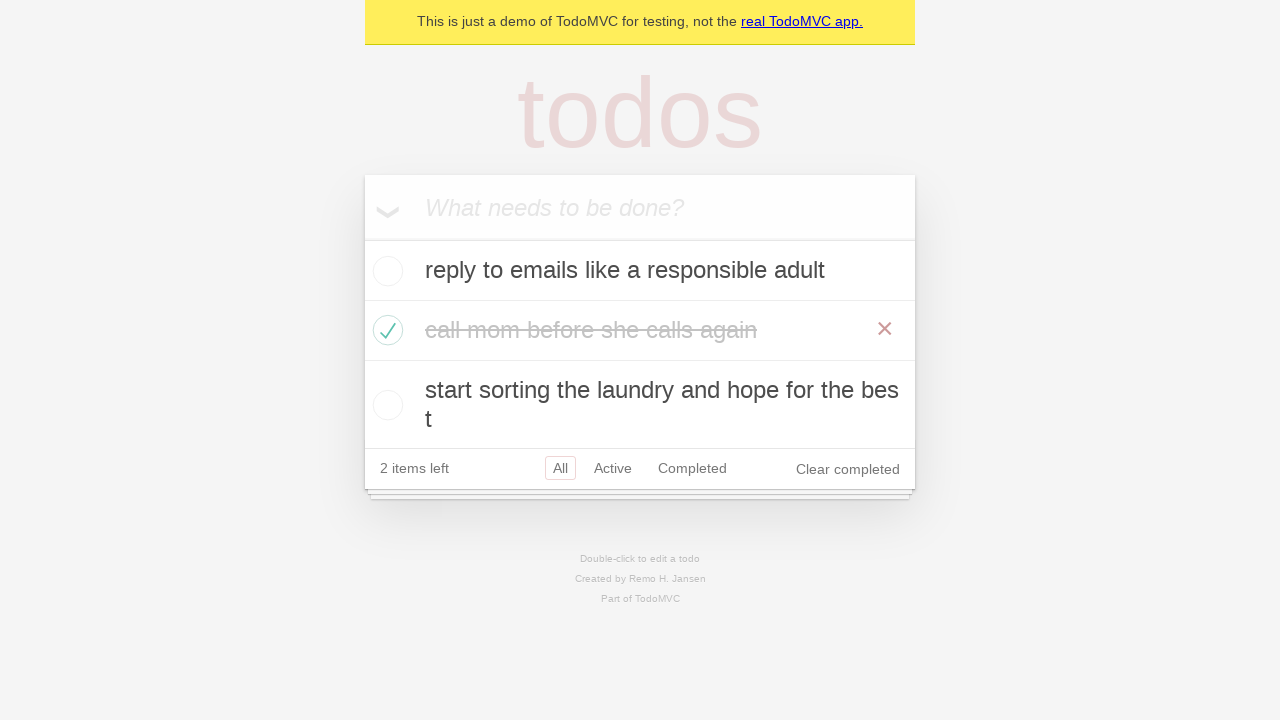

Clicked toggle-all checkbox to mark all remaining tasks as completed at (362, 238) on .toggle-all
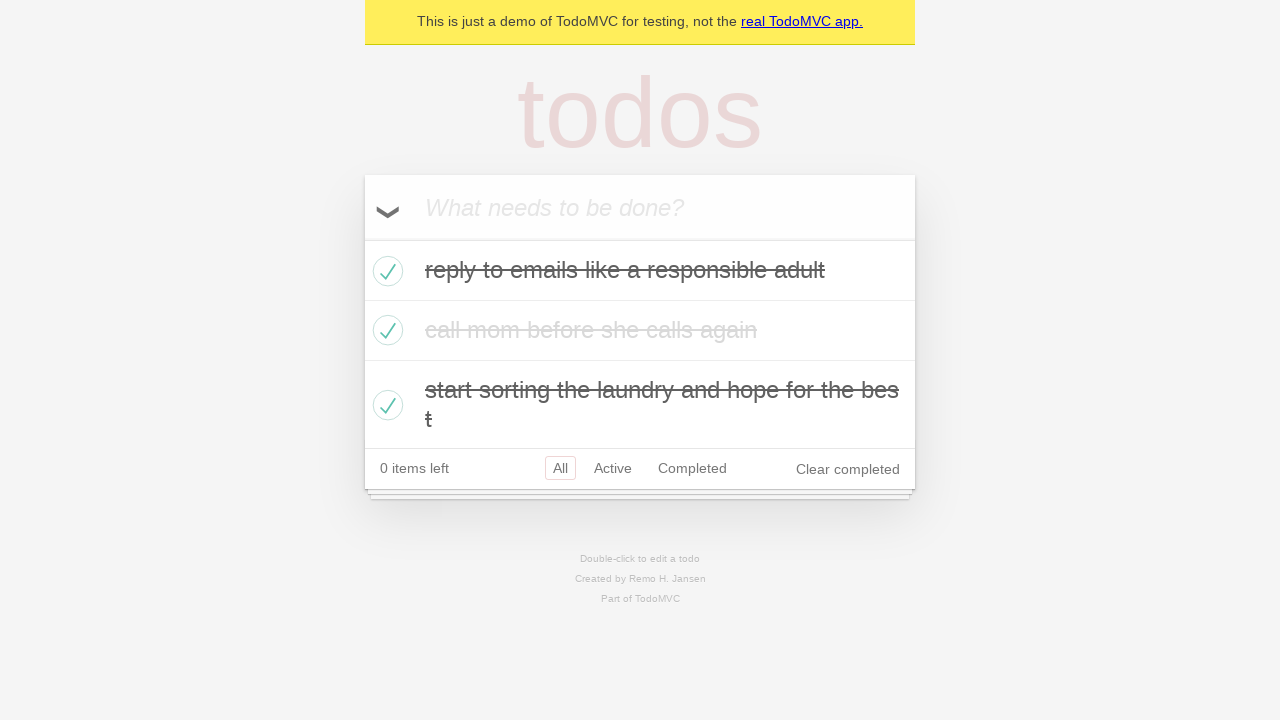

Verified that all tasks are now completed (0 items left)
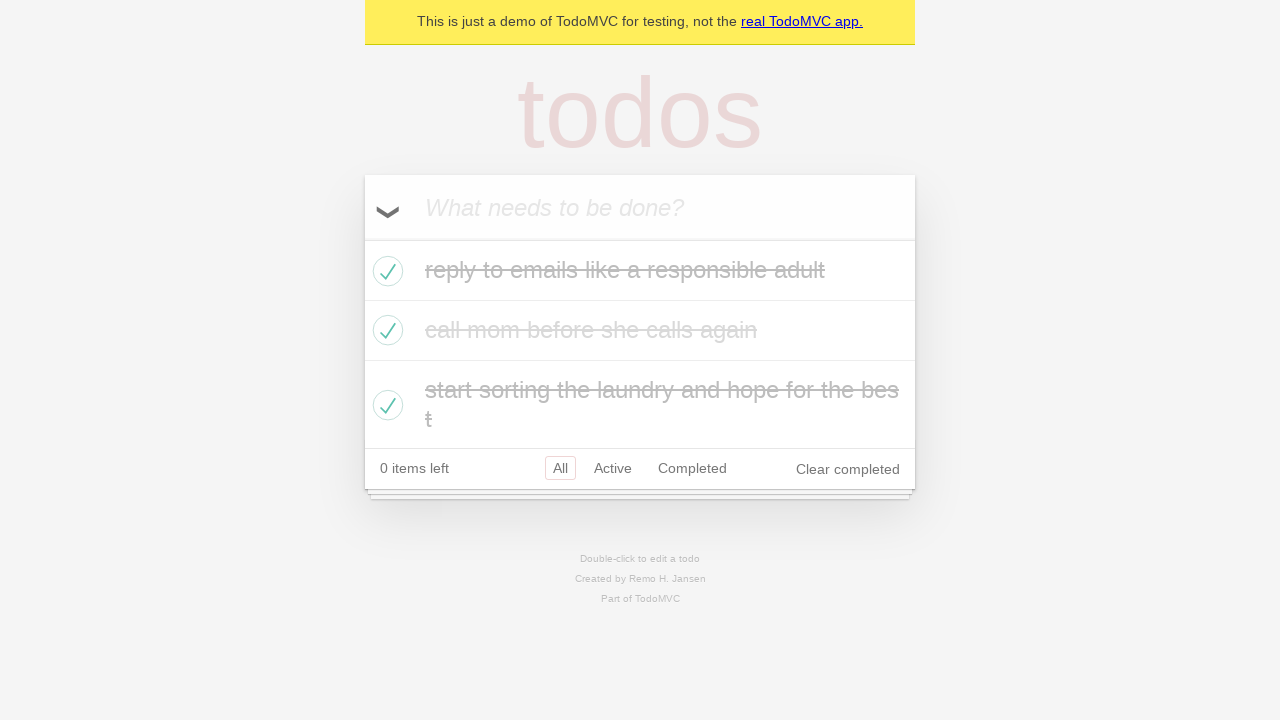

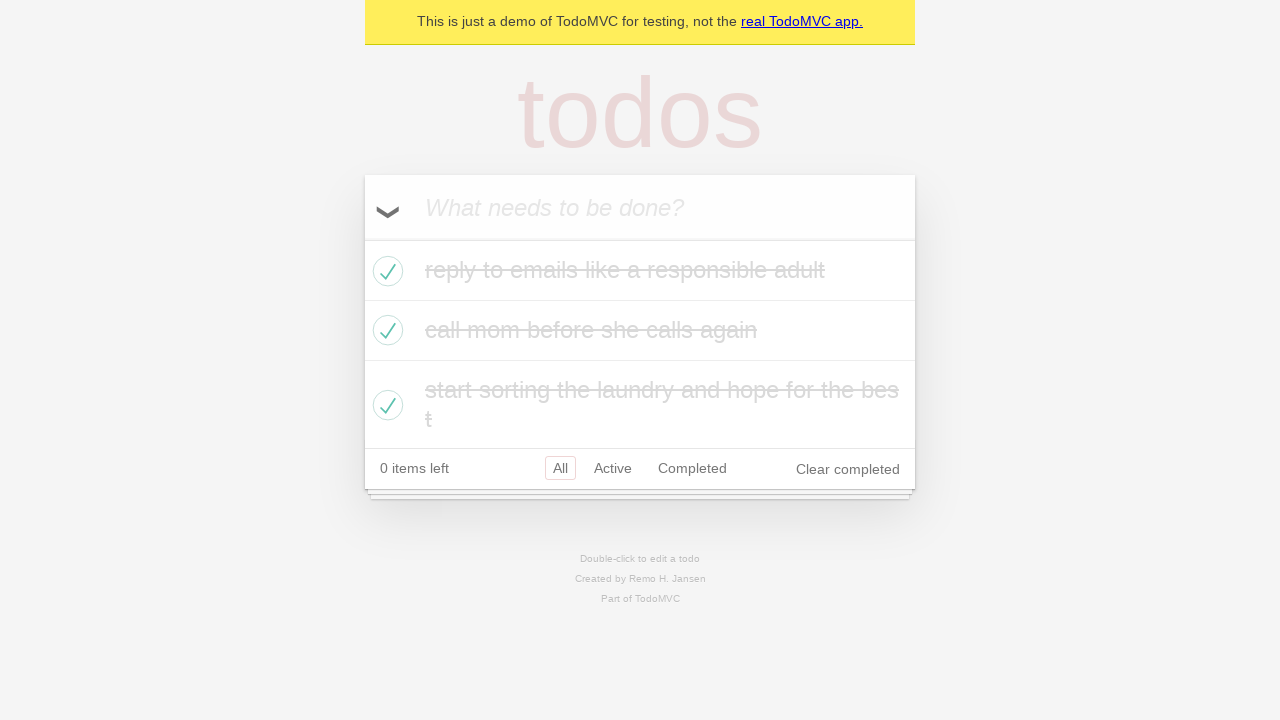